Tests that registration fails when zip code field is left empty

Starting URL: https://www.sharelane.com/cgi-bin/register.py

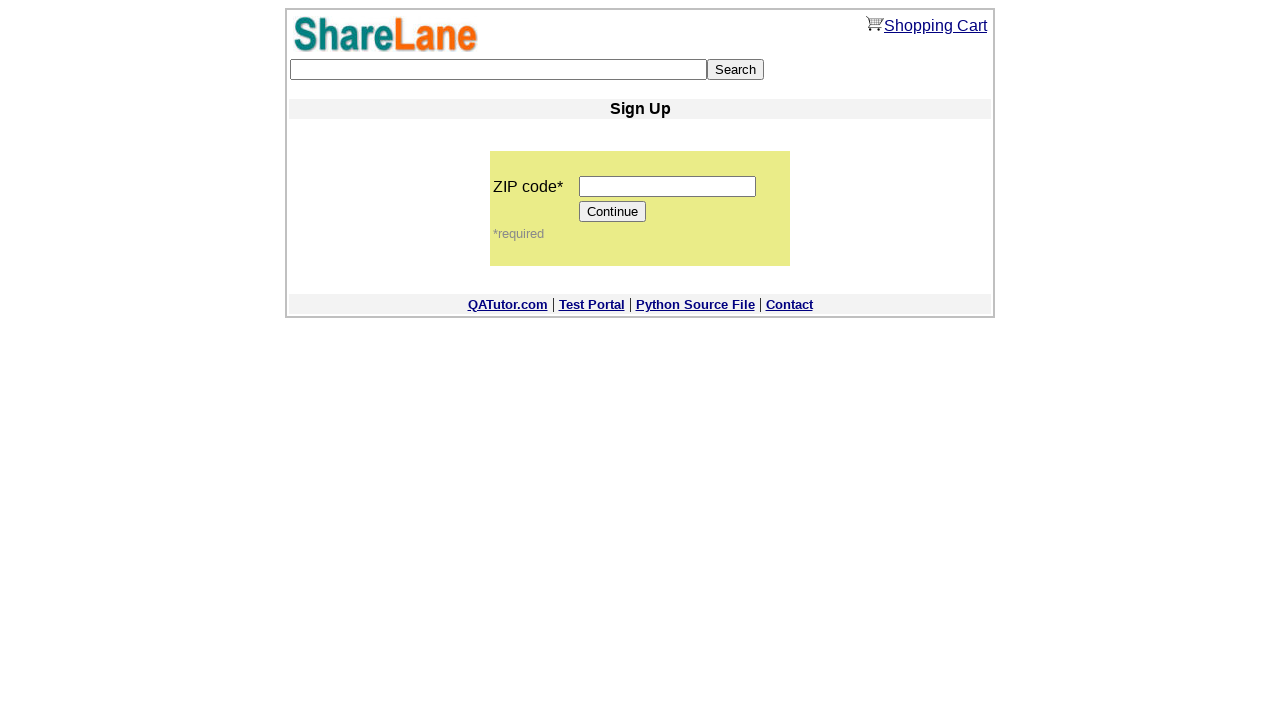

Left zip code field empty on input[name='zip_code']
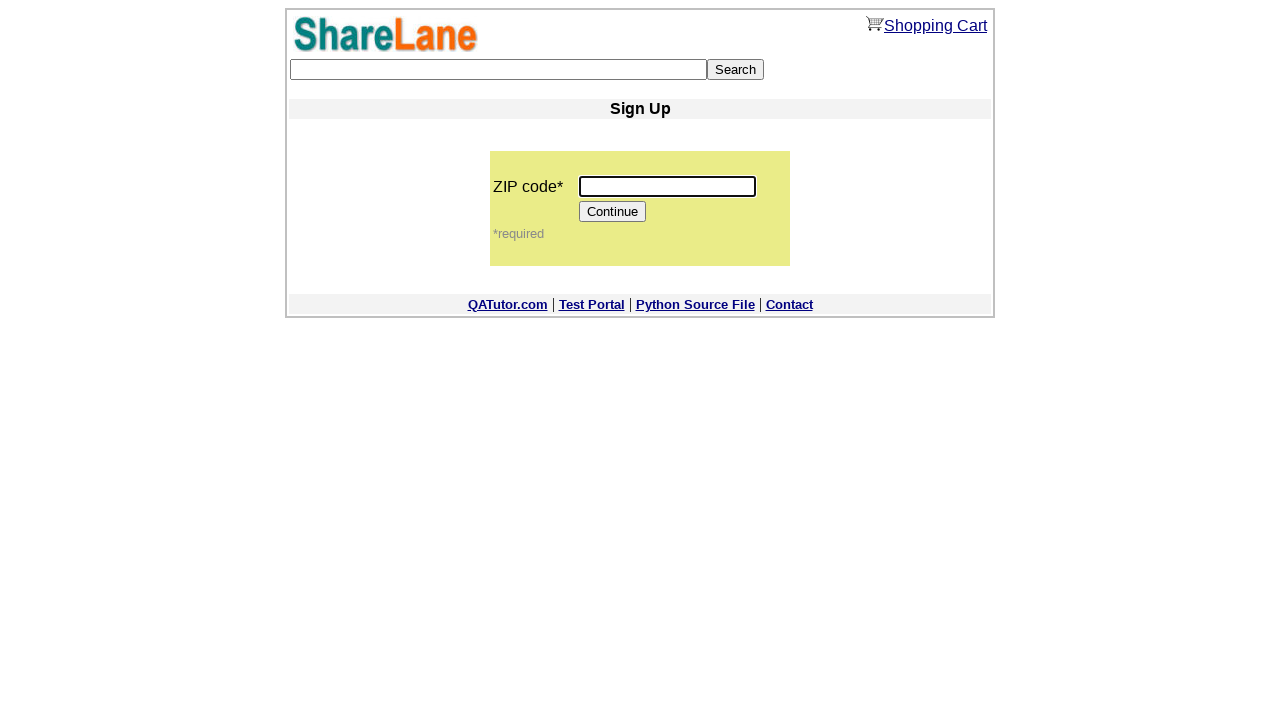

Clicked Continue button with empty zip code at (613, 212) on input[value='Continue']
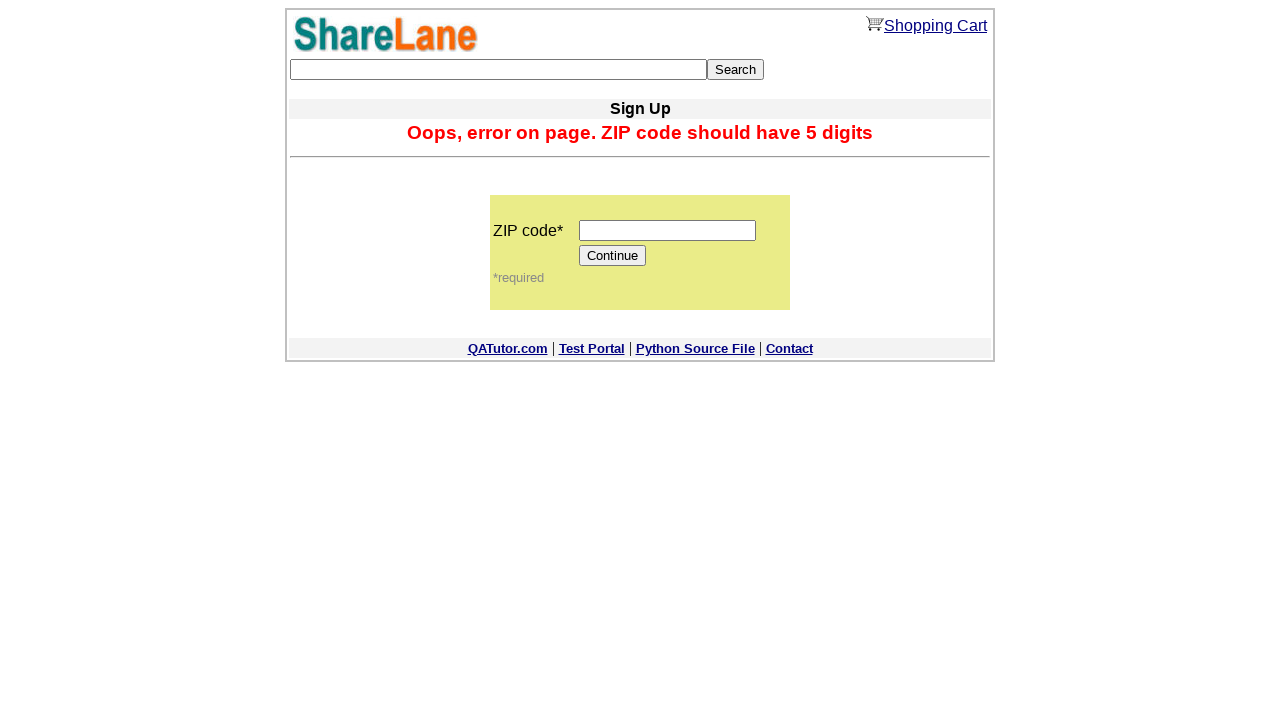

Verified registration failed and user remains on zip code page
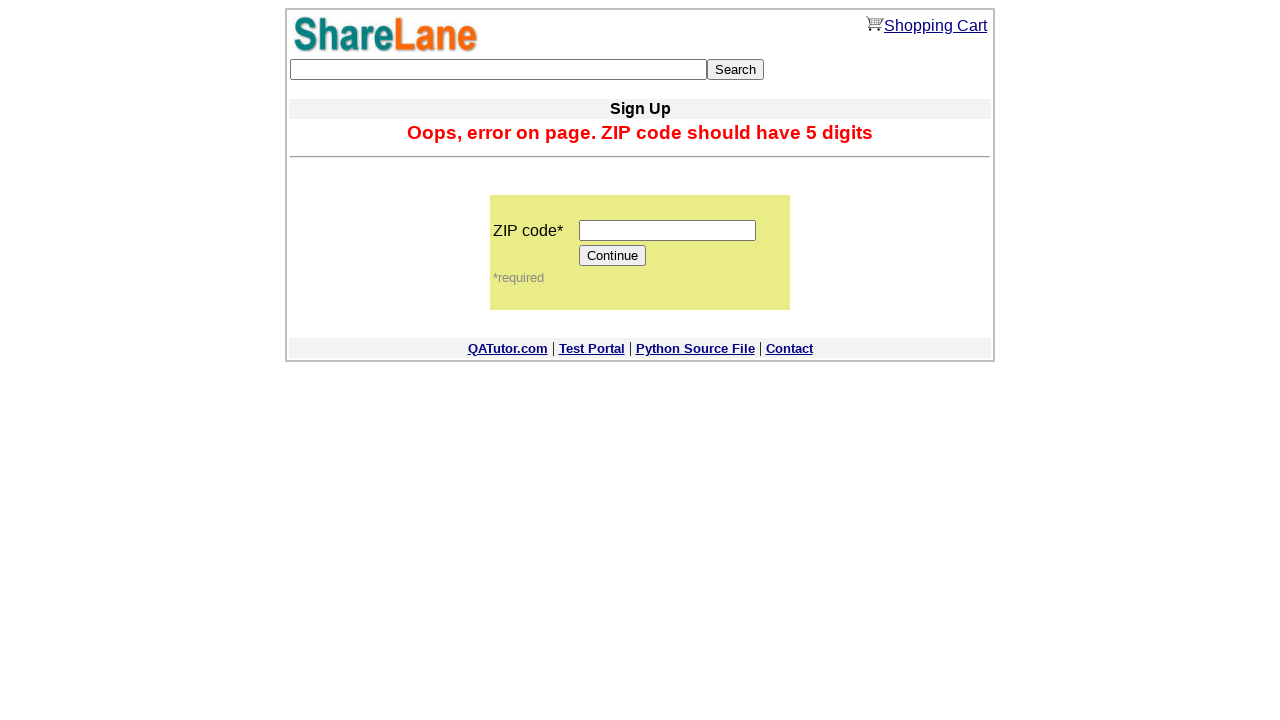

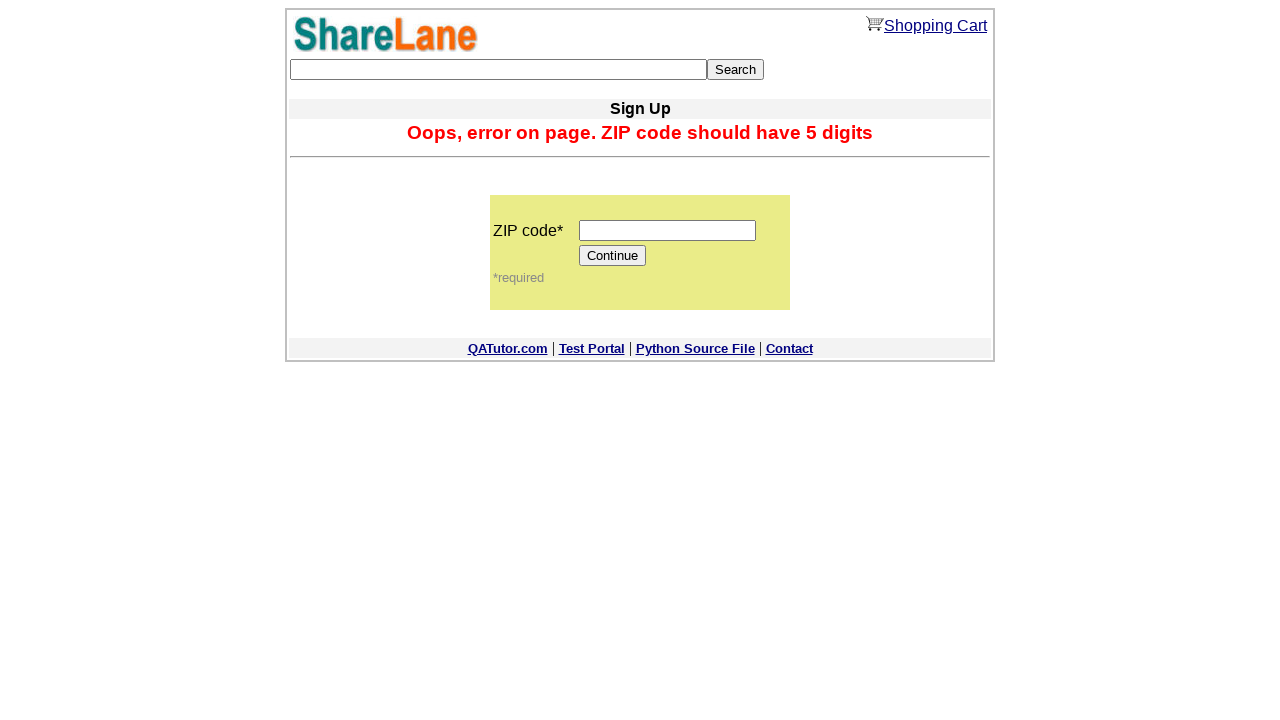